Tests the practice registration form by filling in first name, last name, email, gender, and an invalid phone number (less than 10 digits), then verifies the form validation shows an error state for the phone field.

Starting URL: https://demoqa.com/automation-practice-form

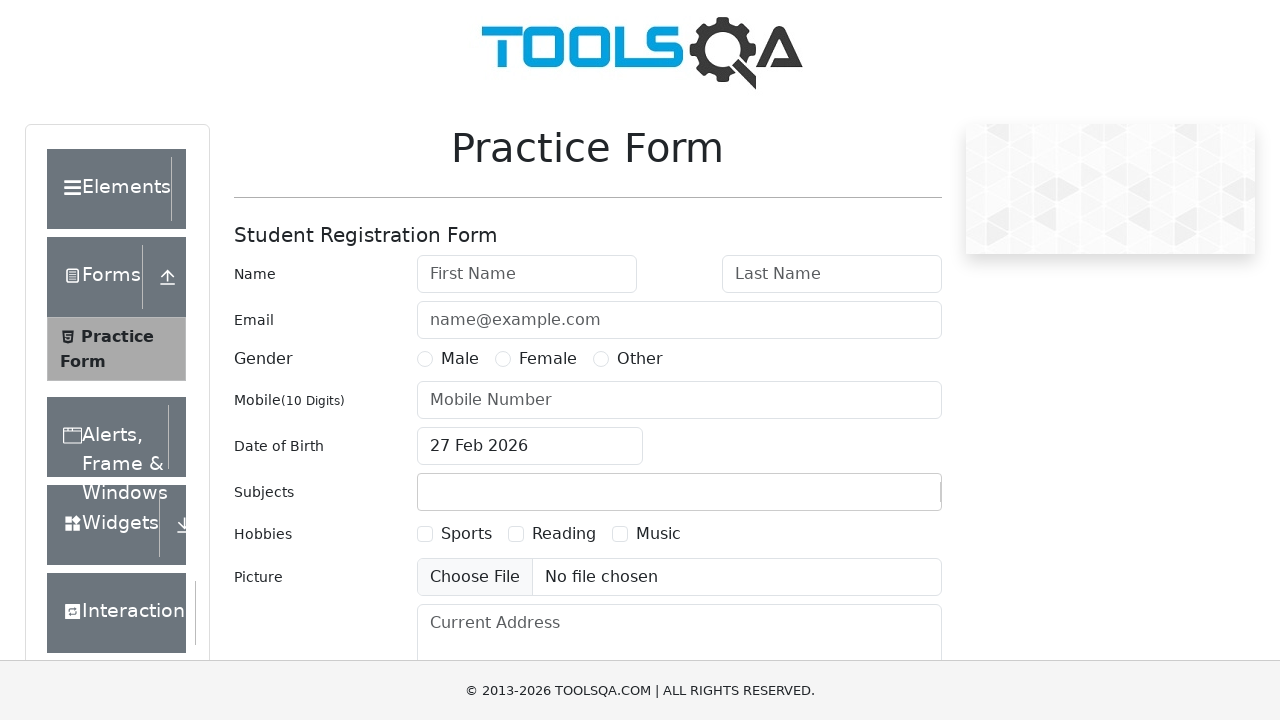

Filled first name field with 'trinh' on #firstName
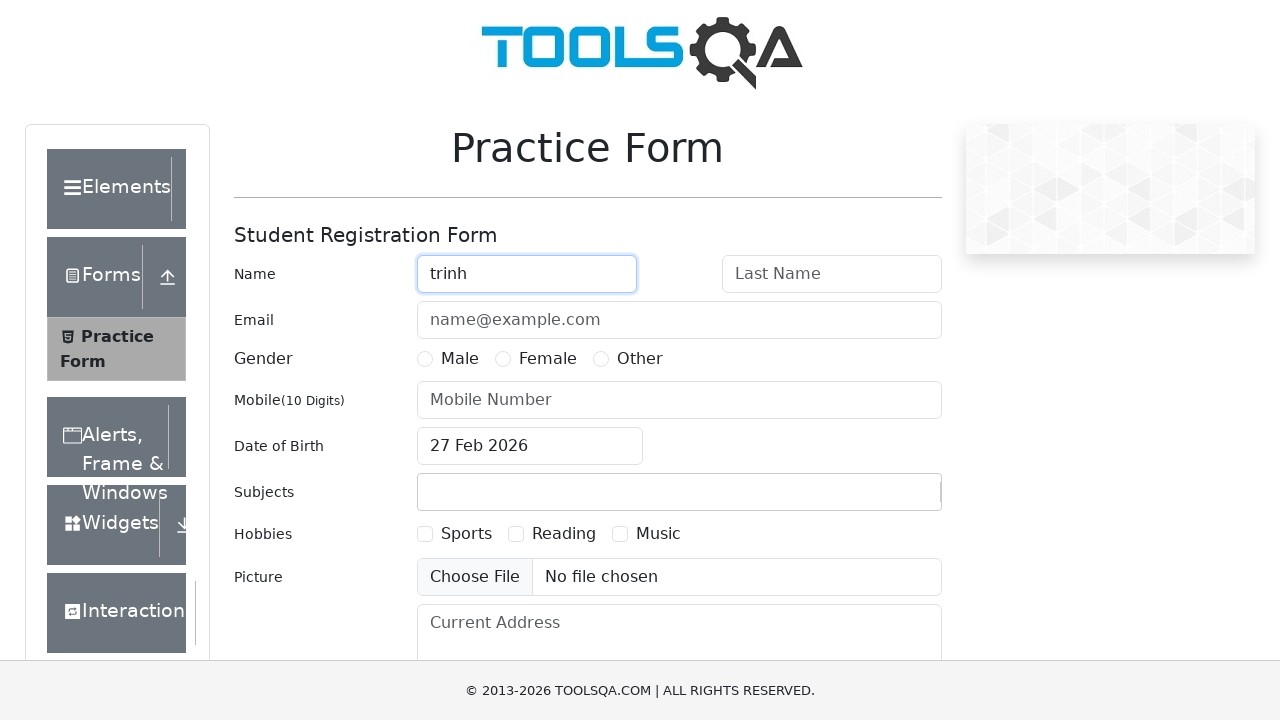

Filled last name field with 'ng' on #lastName
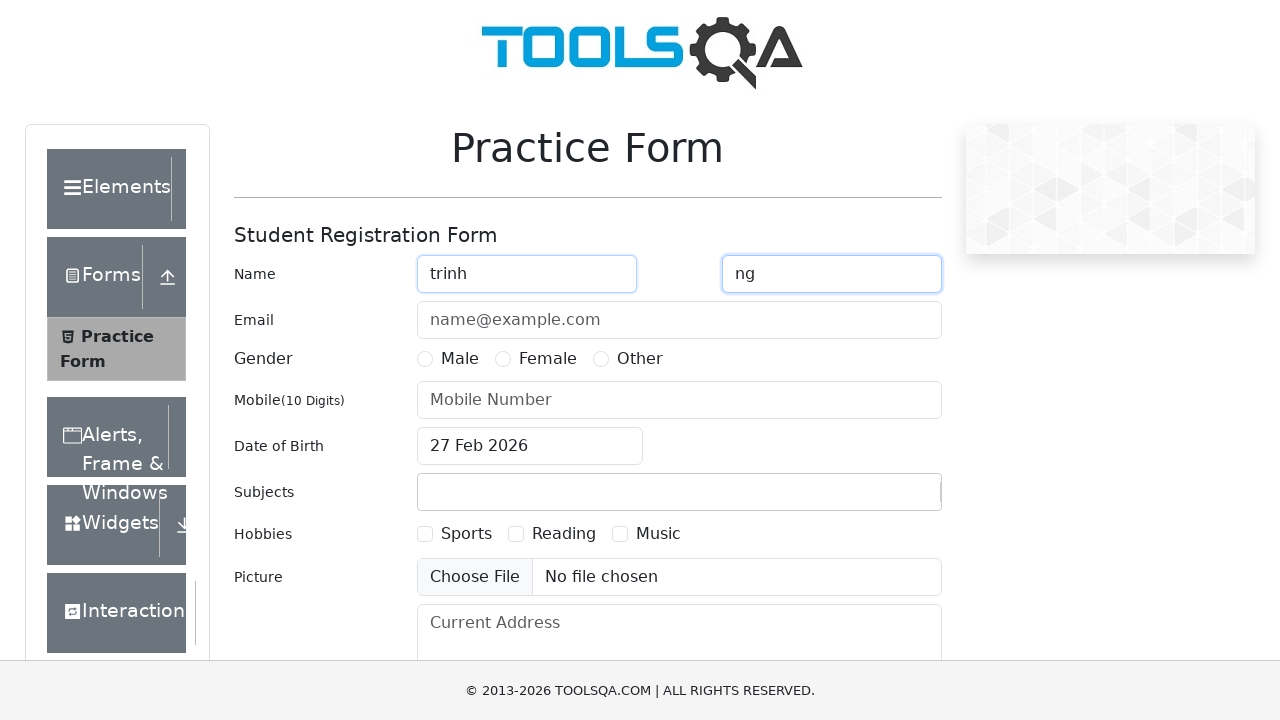

Filled email field with 'trinh@gmail.com' on #userEmail
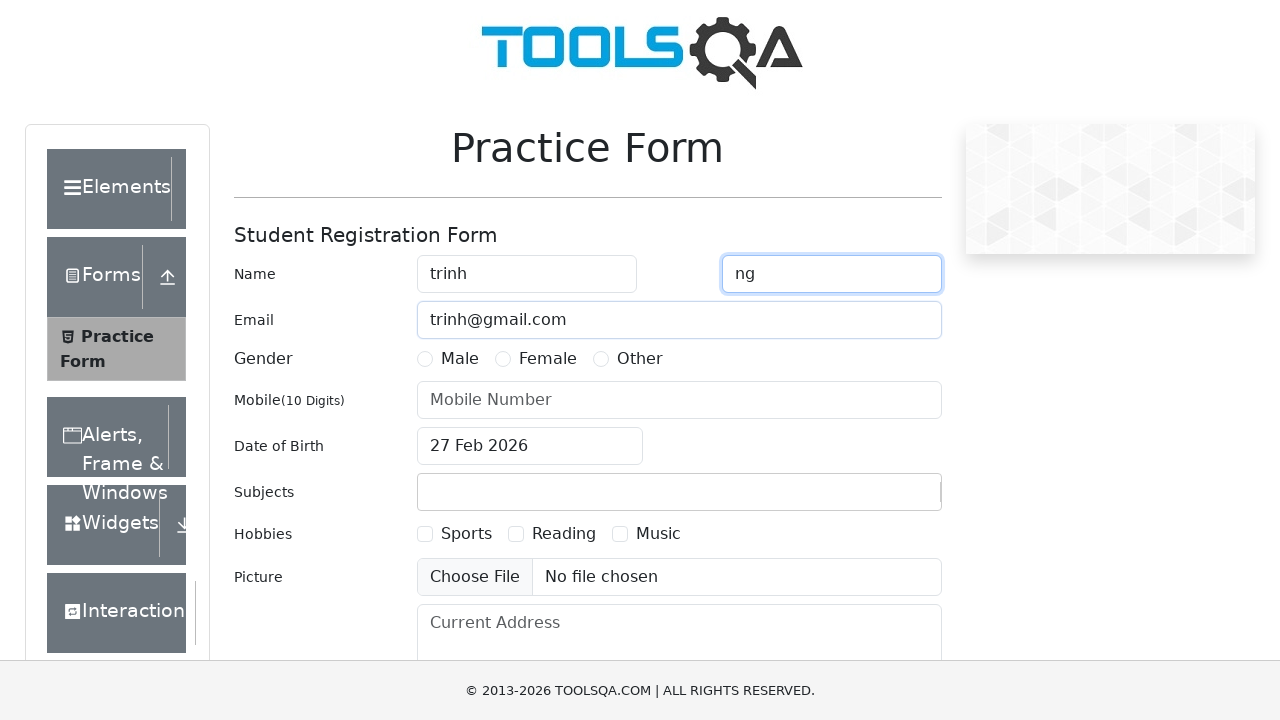

Selected Male gender option at (460, 359) on label[for='gender-radio-1']
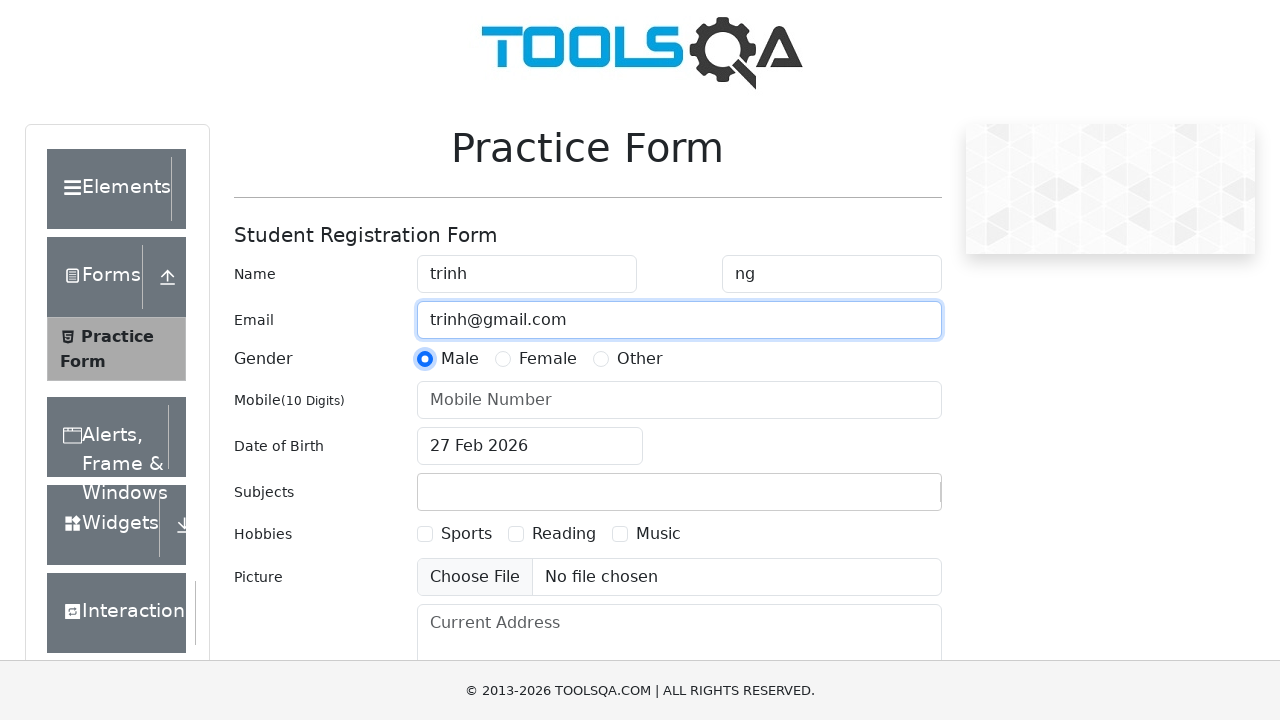

Filled phone number field with invalid value '3356754' (less than 10 digits) on #userNumber
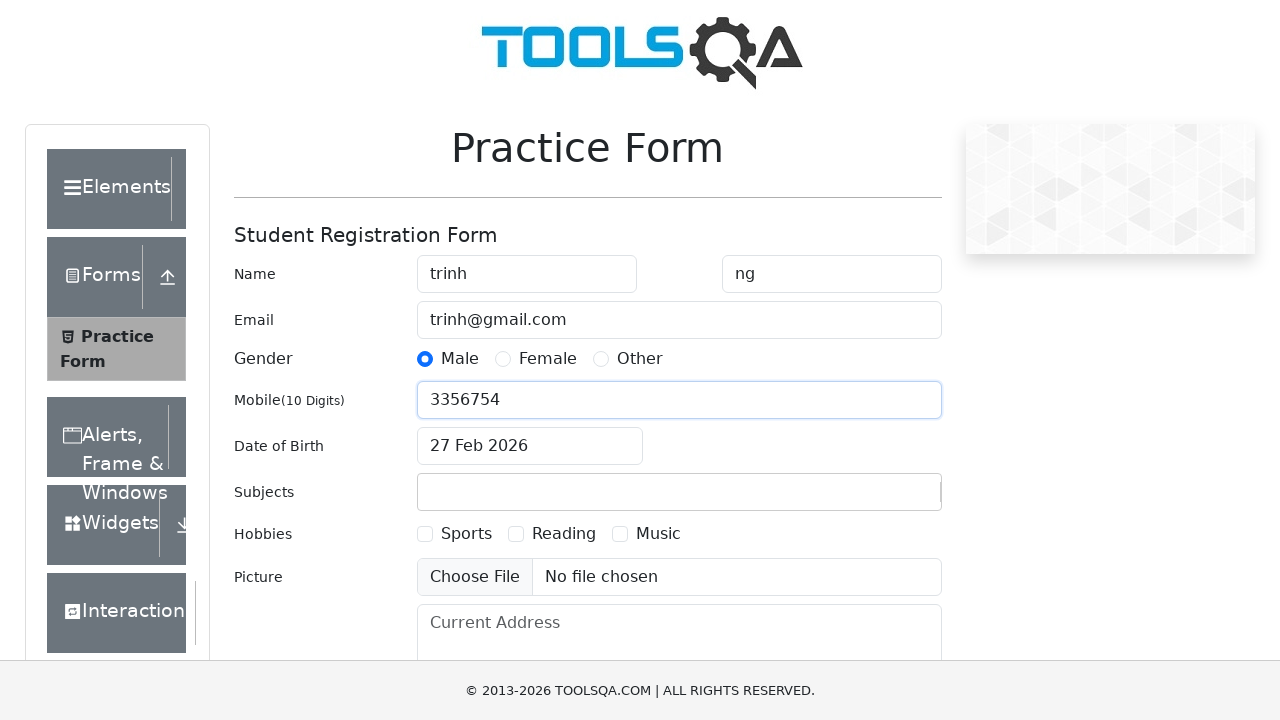

Clicked submit button to attempt form submission at (885, 499) on #submit
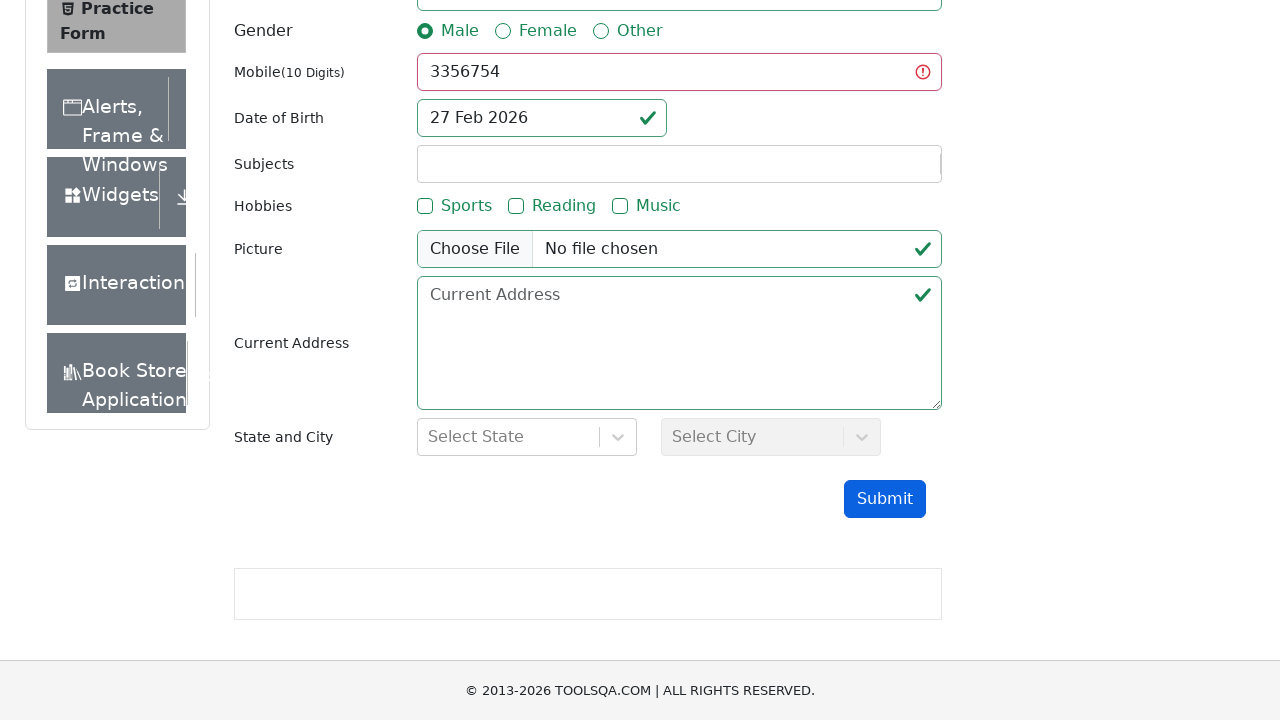

Waited for validation errors to appear
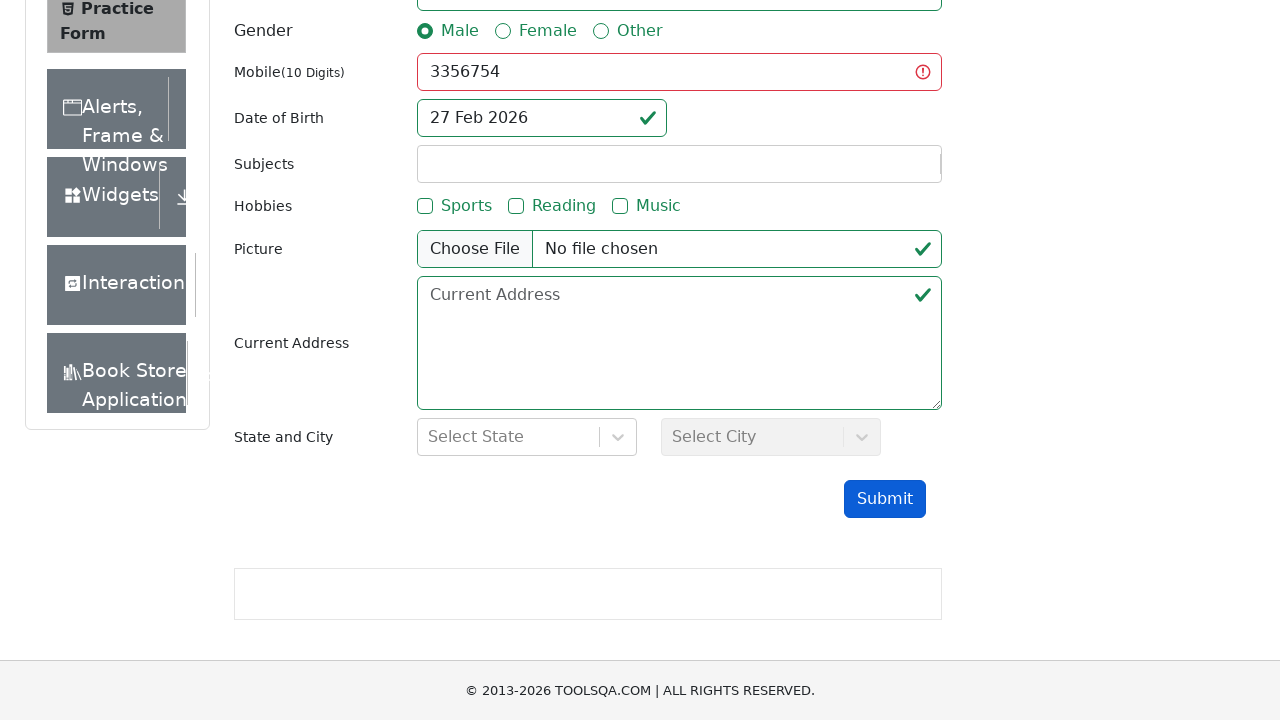

Verified phone field error state by checking computed border color
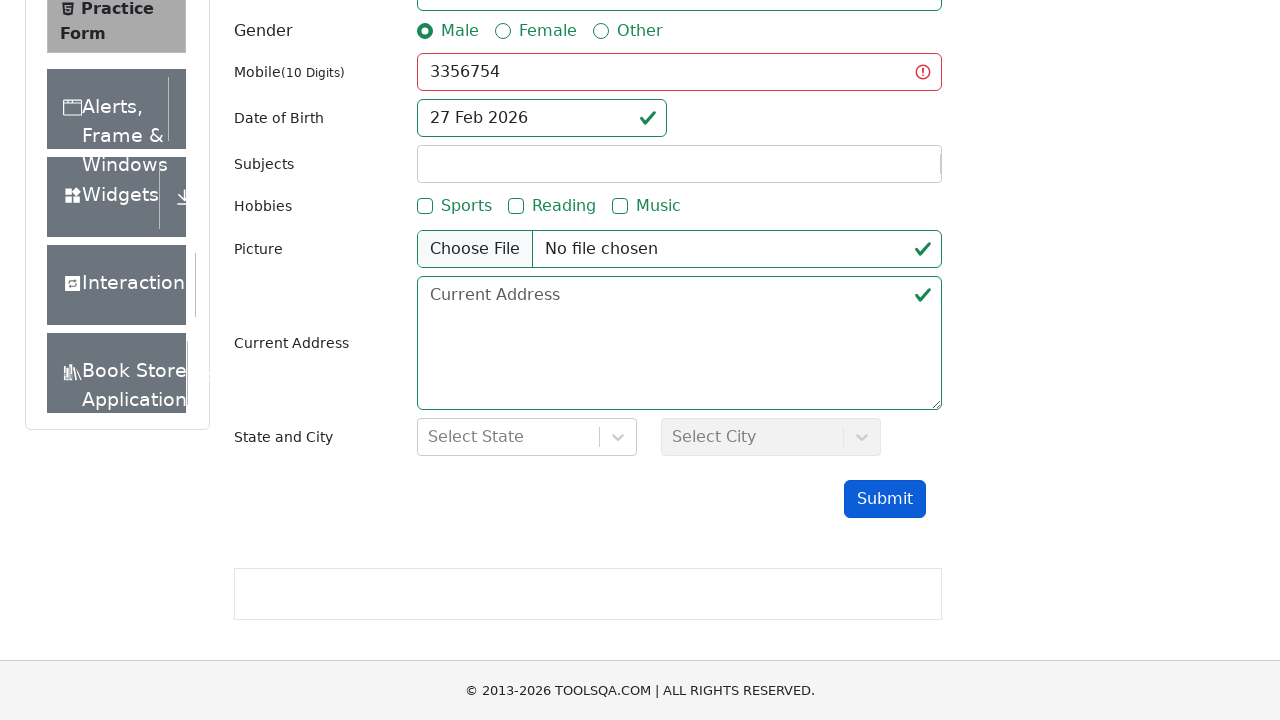

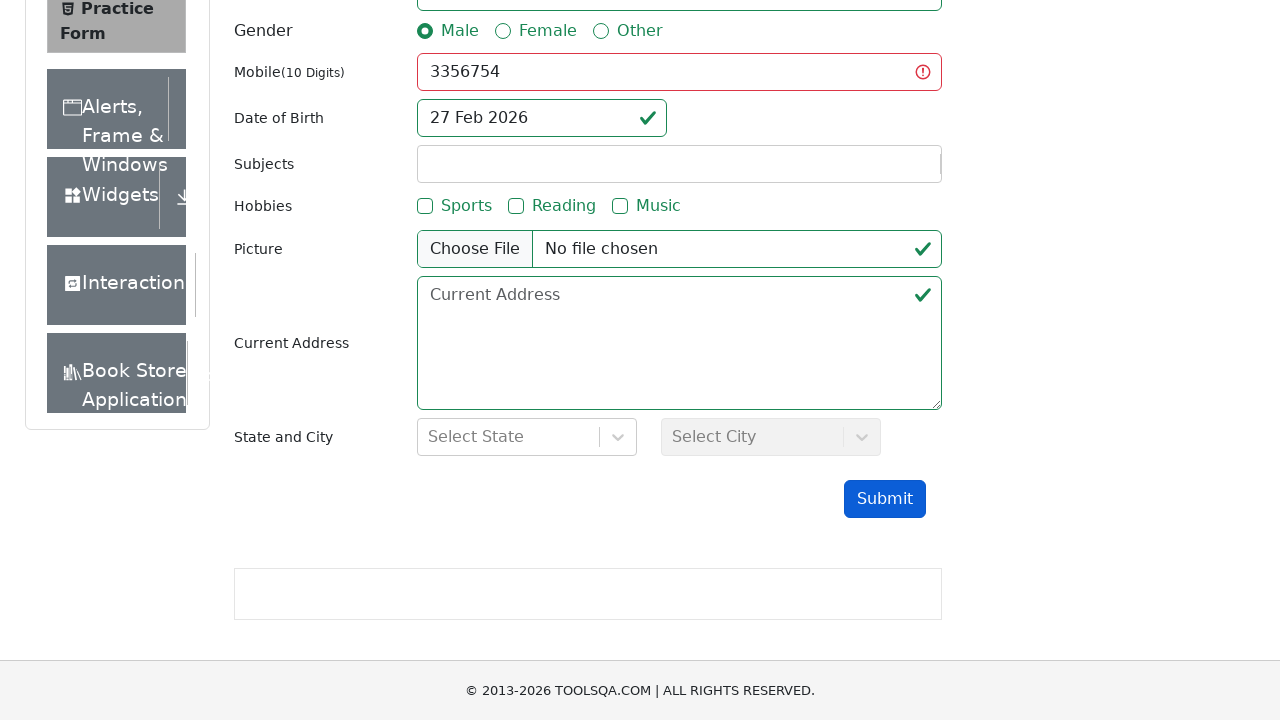